Tests a math challenge form by reading a value from the page, calculating the answer using a logarithmic formula, filling in the result, checking a checkbox, clicking a radio button, and submitting the form.

Starting URL: https://suninjuly.github.io/math.html

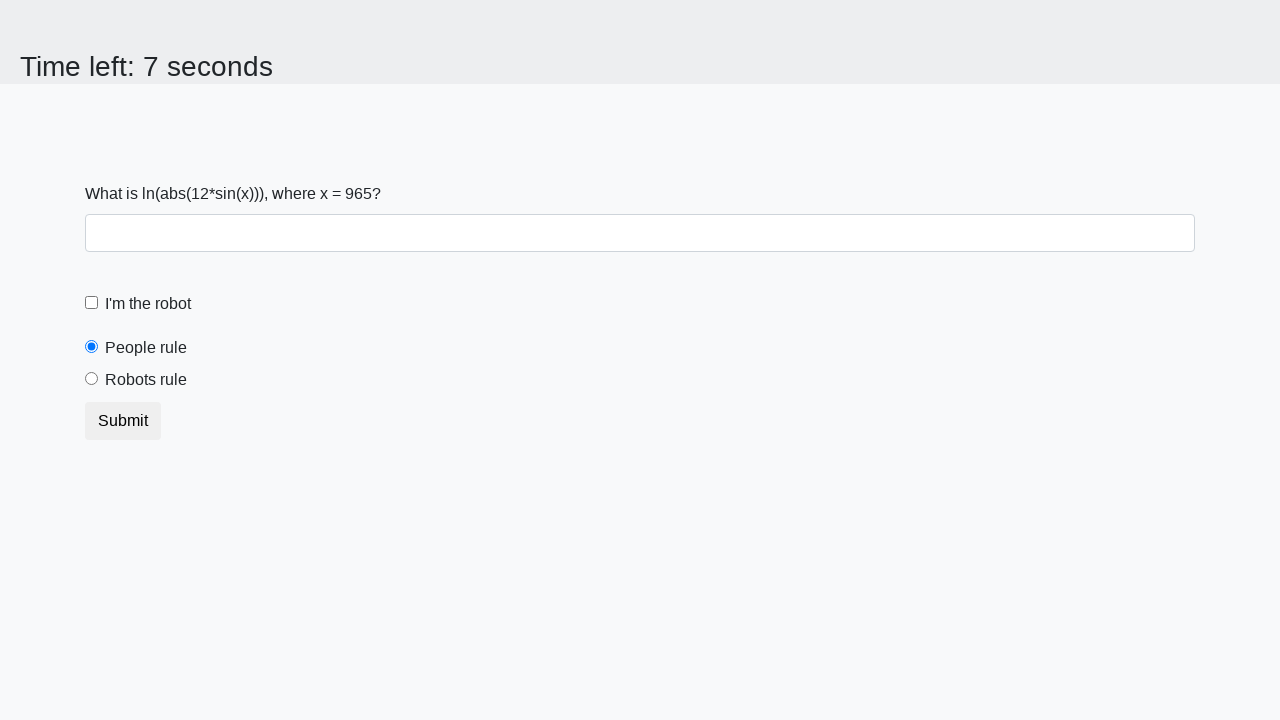

Read input value from page element with id 'input_value'
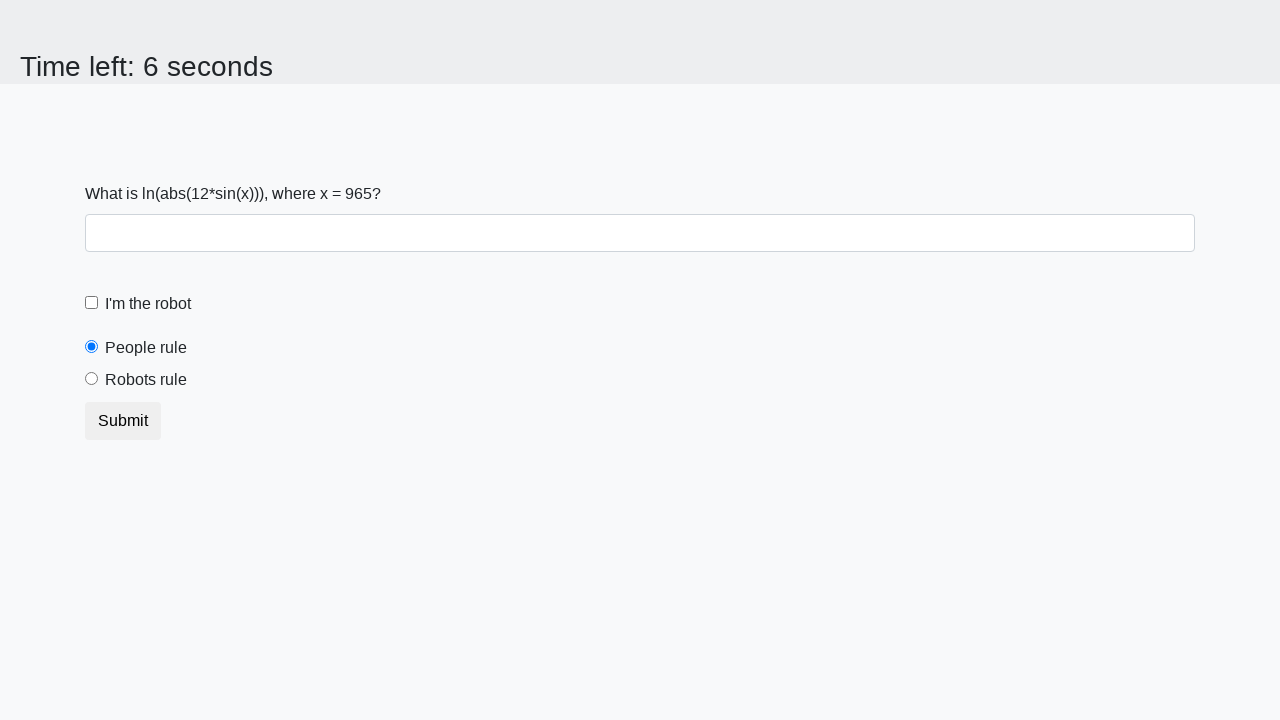

Calculated logarithmic answer: 1.8045643776840794
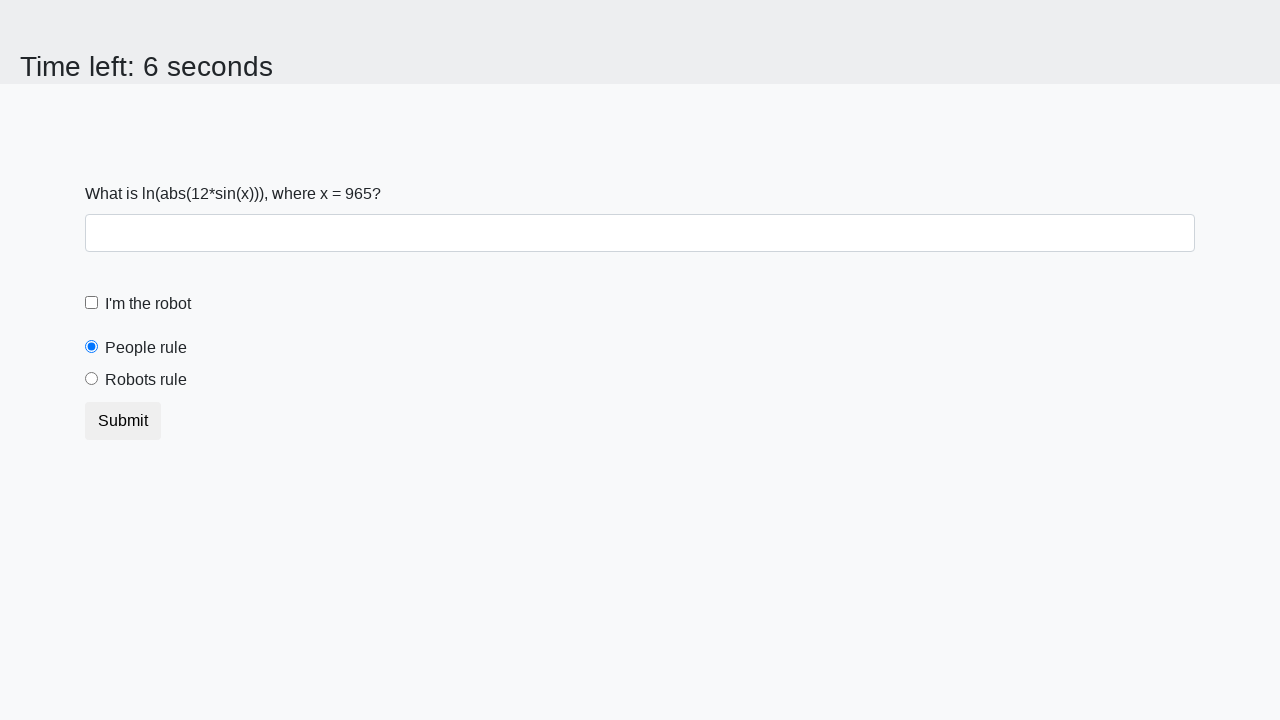

Filled answer field with calculated value on input#answer
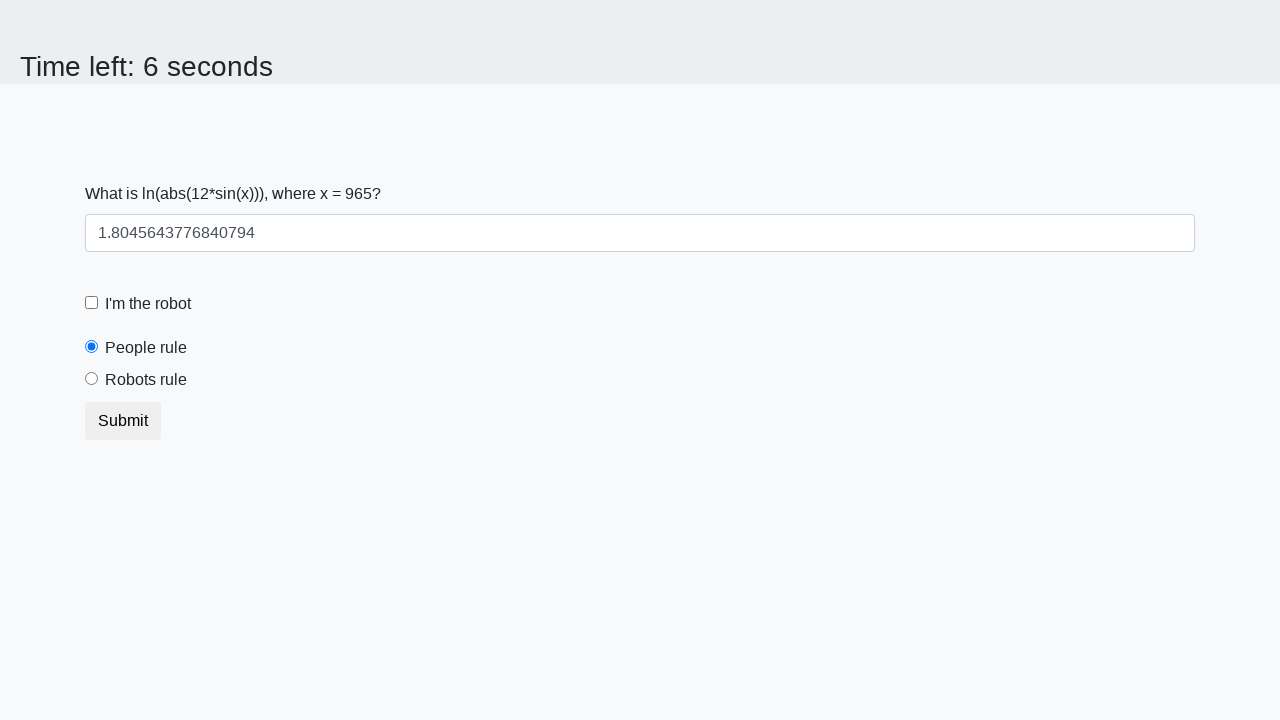

Checked the robot checkbox at (92, 303) on input#robotCheckbox
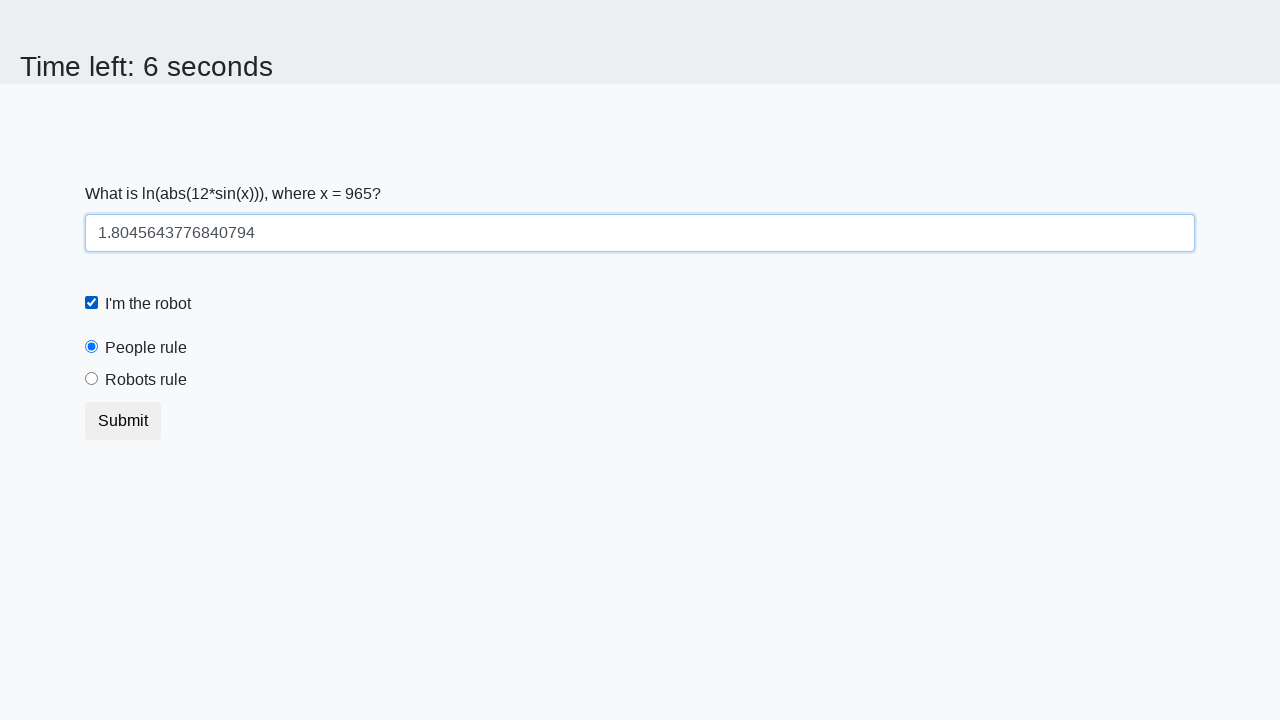

Clicked the 'robots rule' radio button at (92, 379) on input#robotsRule
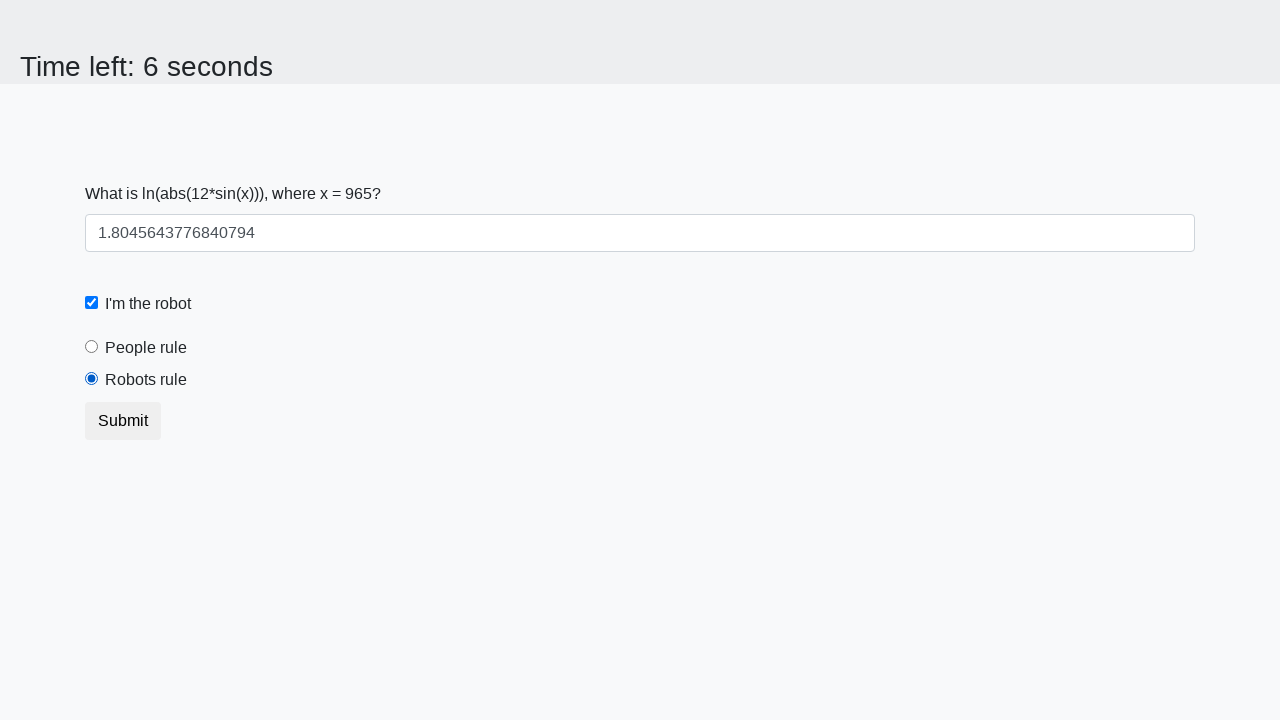

Submitted the math challenge form at (123, 421) on button[type='submit']
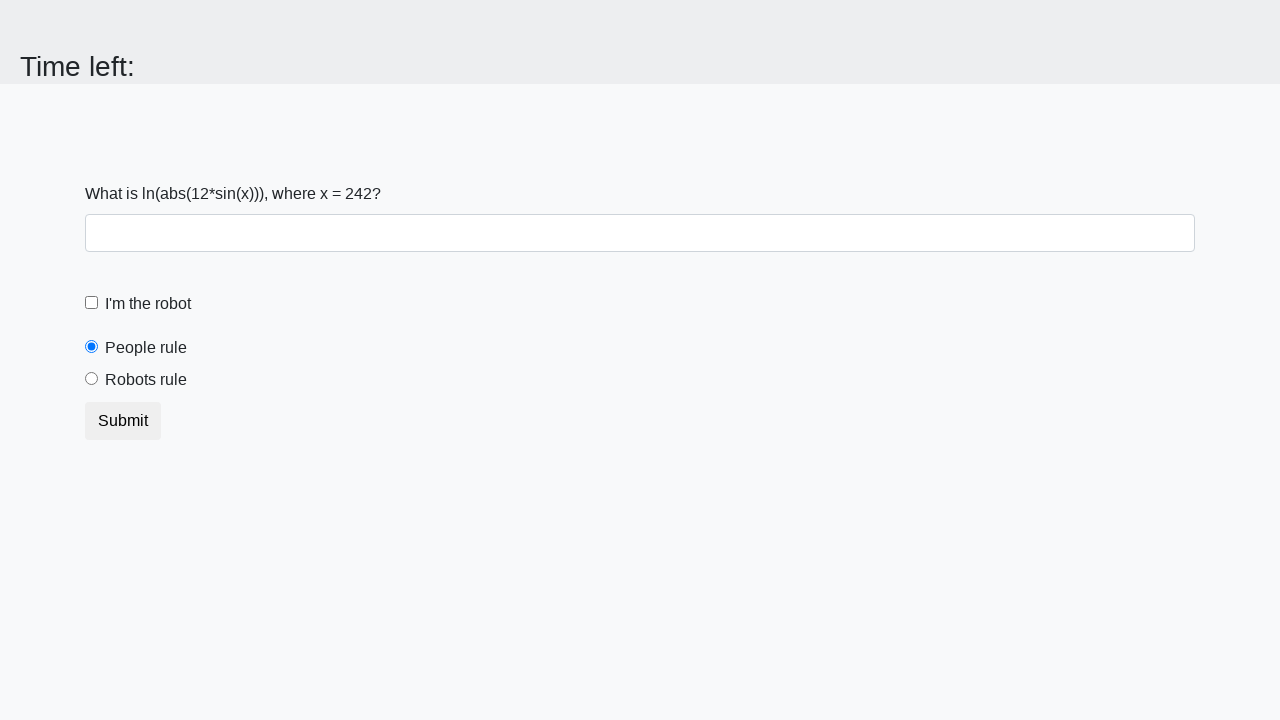

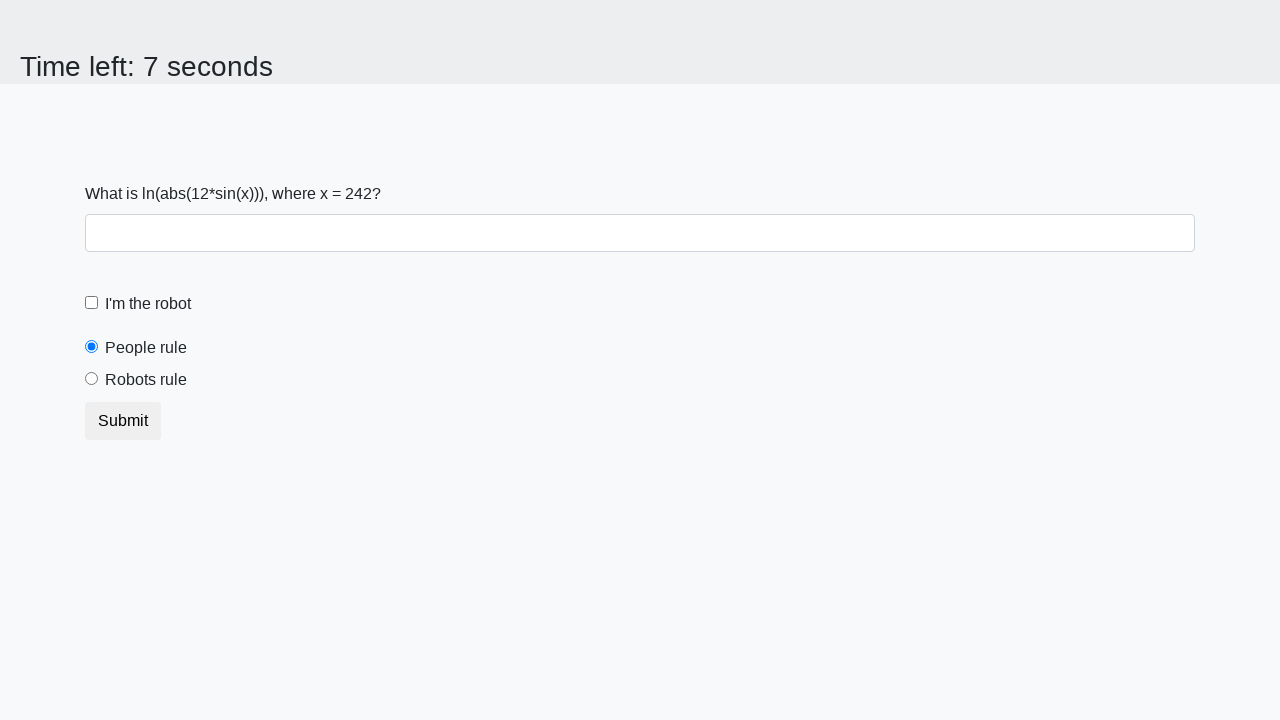